Navigates to Browse Languages, clicks on M submenu, and verifies the Mathematica language row contains correct information.

Starting URL: http://www.99-bottles-of-beer.net/

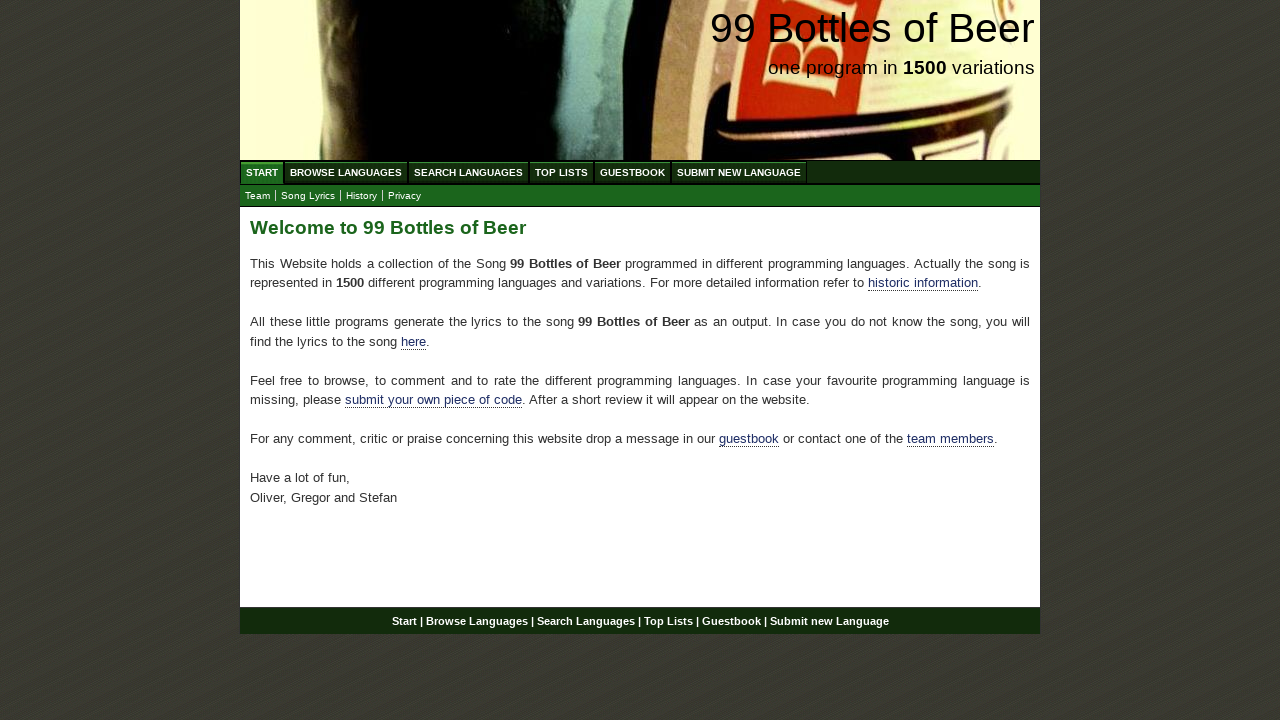

Clicked on Browse Languages link at (346, 172) on xpath=//ul//a[@href='/abc.html']
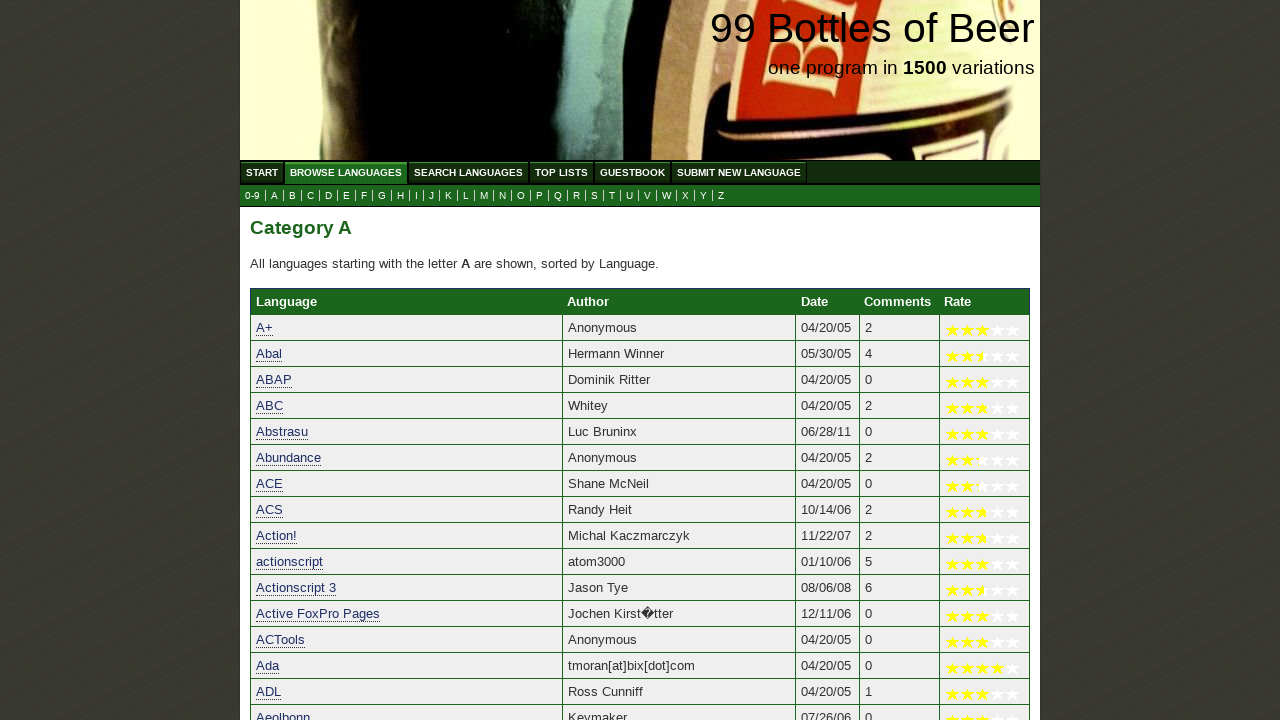

Clicked on M submenu at (484, 196) on xpath=//a[@href='m.html']
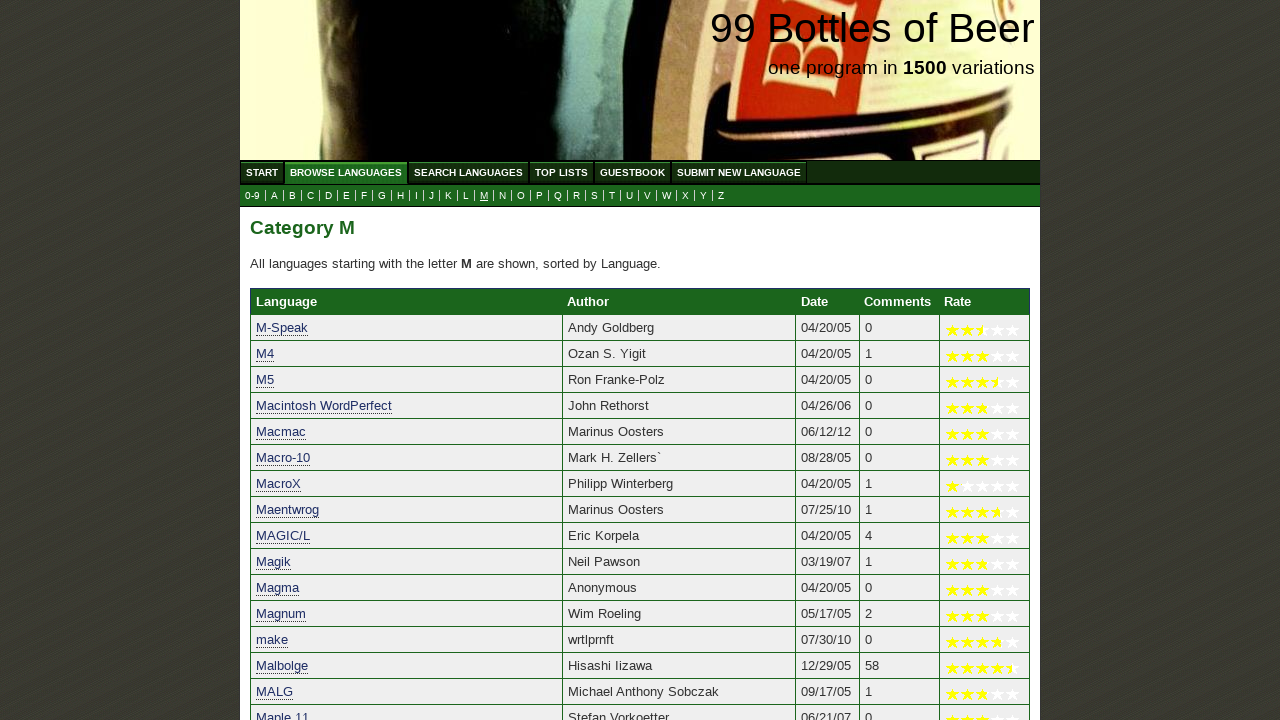

Mathematica language link became visible
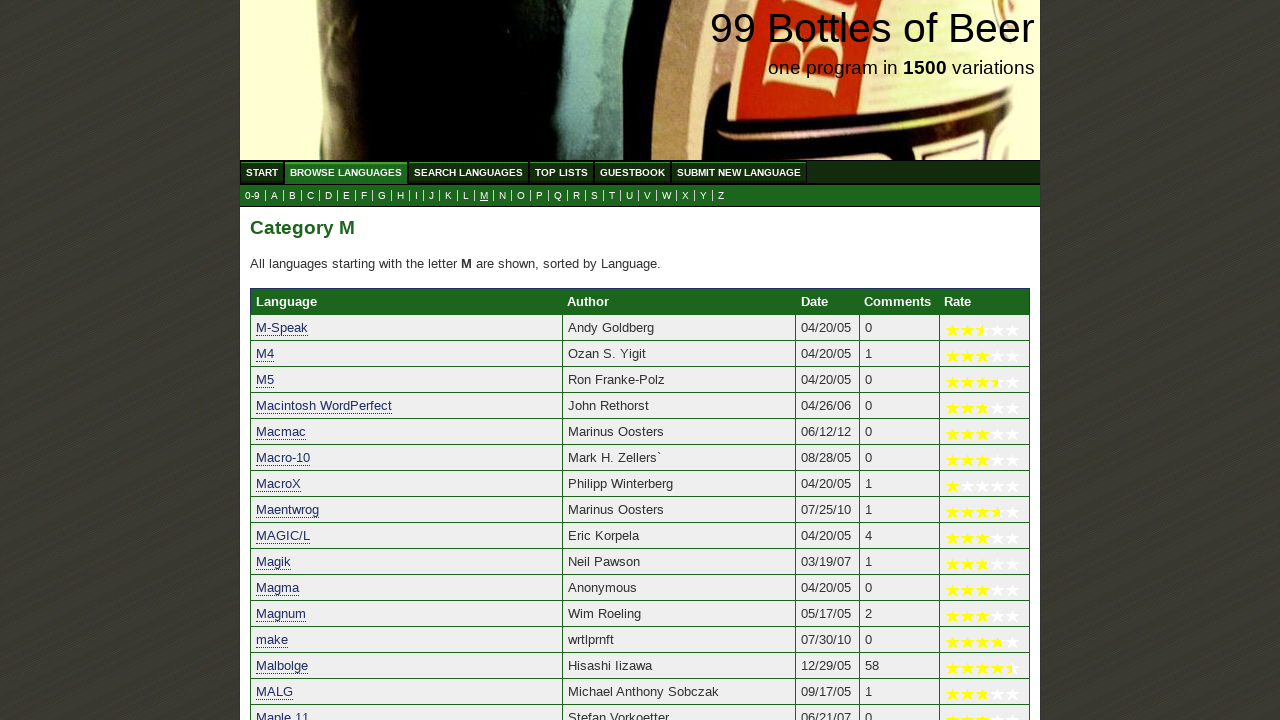

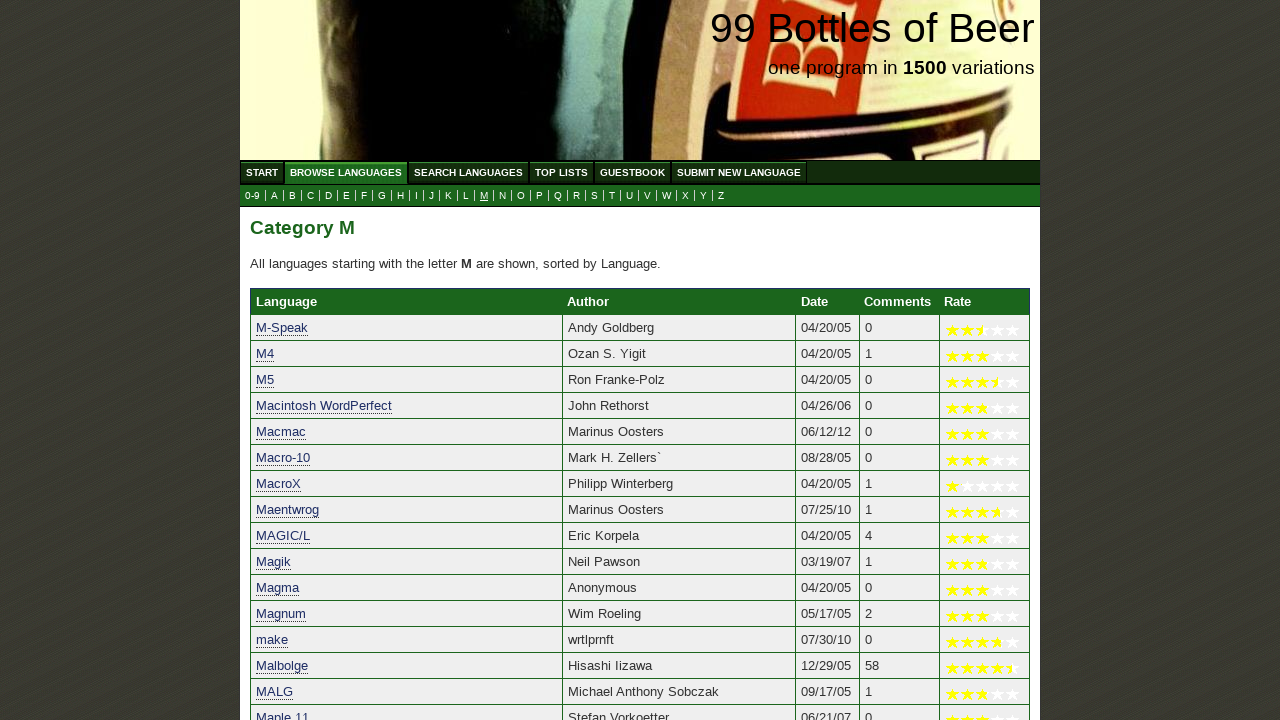